Tests email field validation by entering invalid and valid email formats and checking error messages

Starting URL: https://skryabin.com/market/quote.html

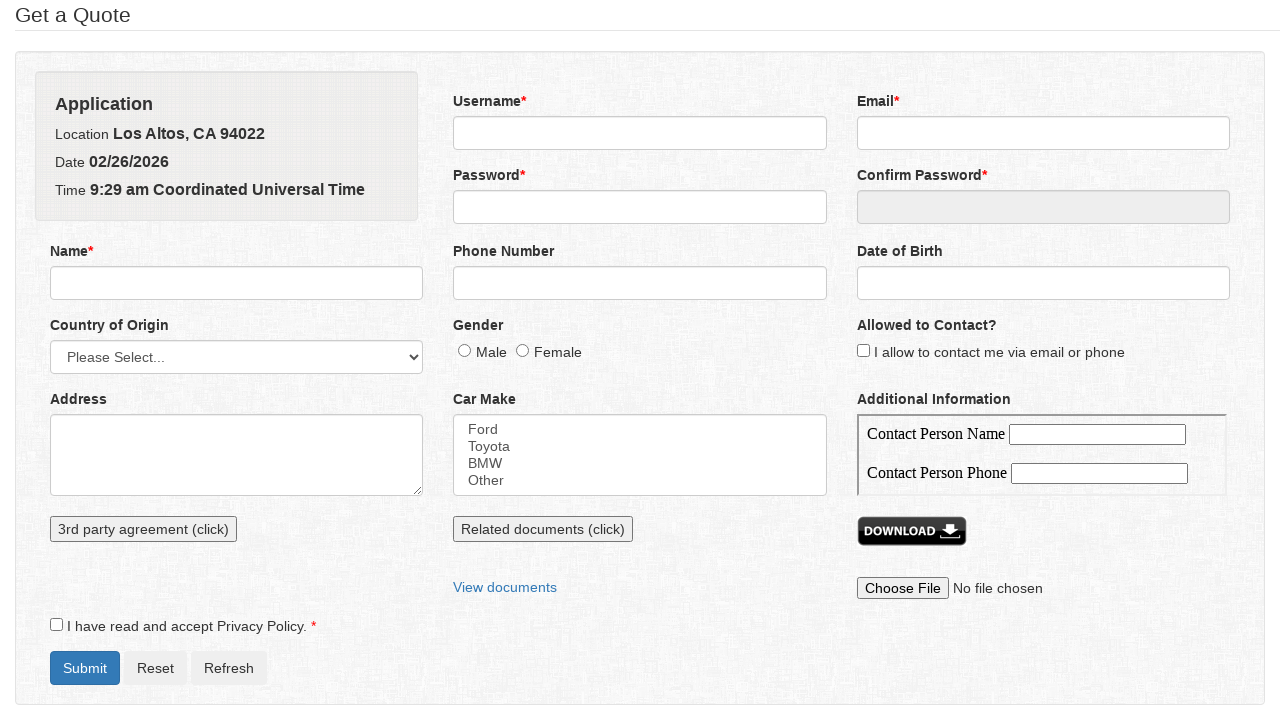

Filled email field with invalid format 'test.gmail.com' on input[name='email']
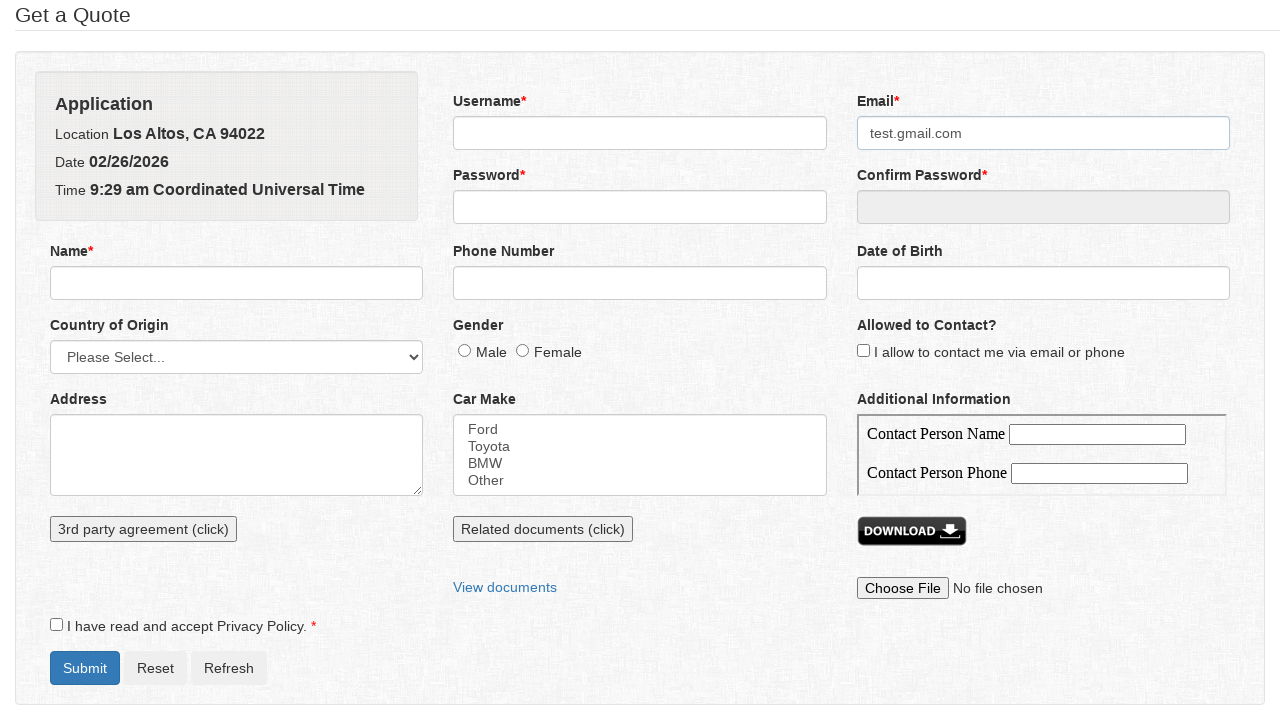

Clicked form submit button to validate invalid email at (85, 668) on #formSubmit
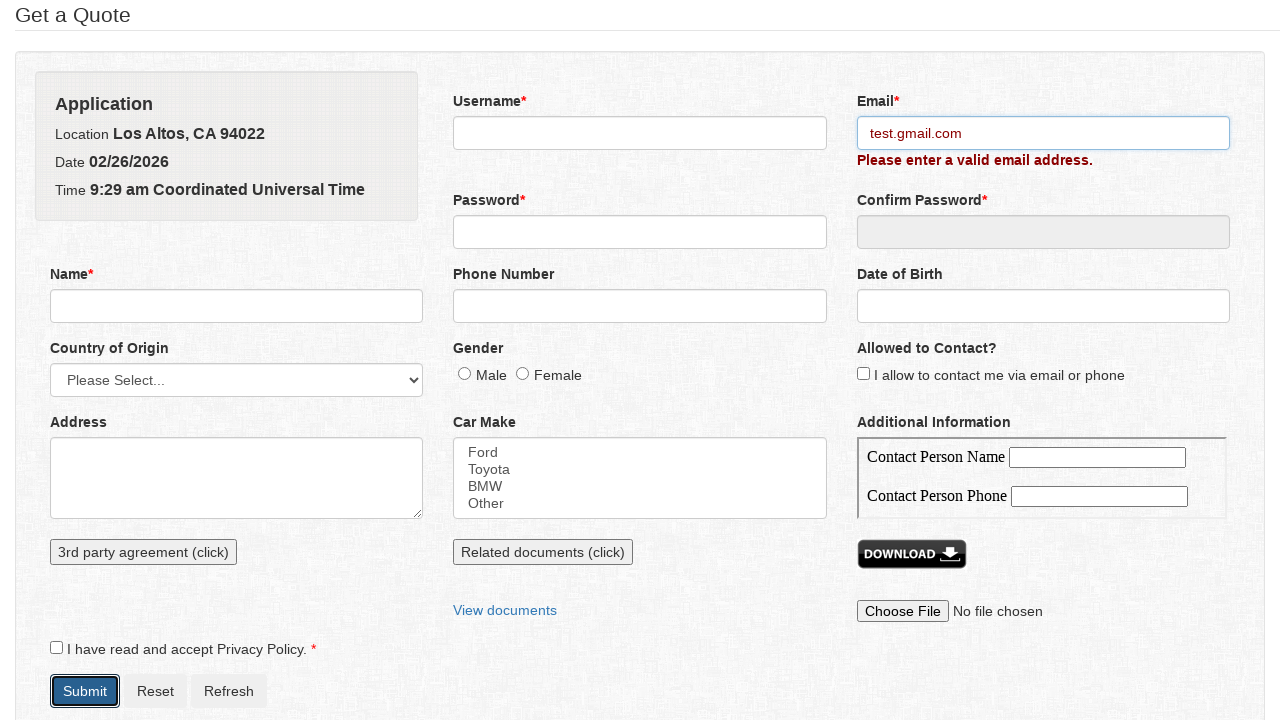

Cleared email field on input[name='email']
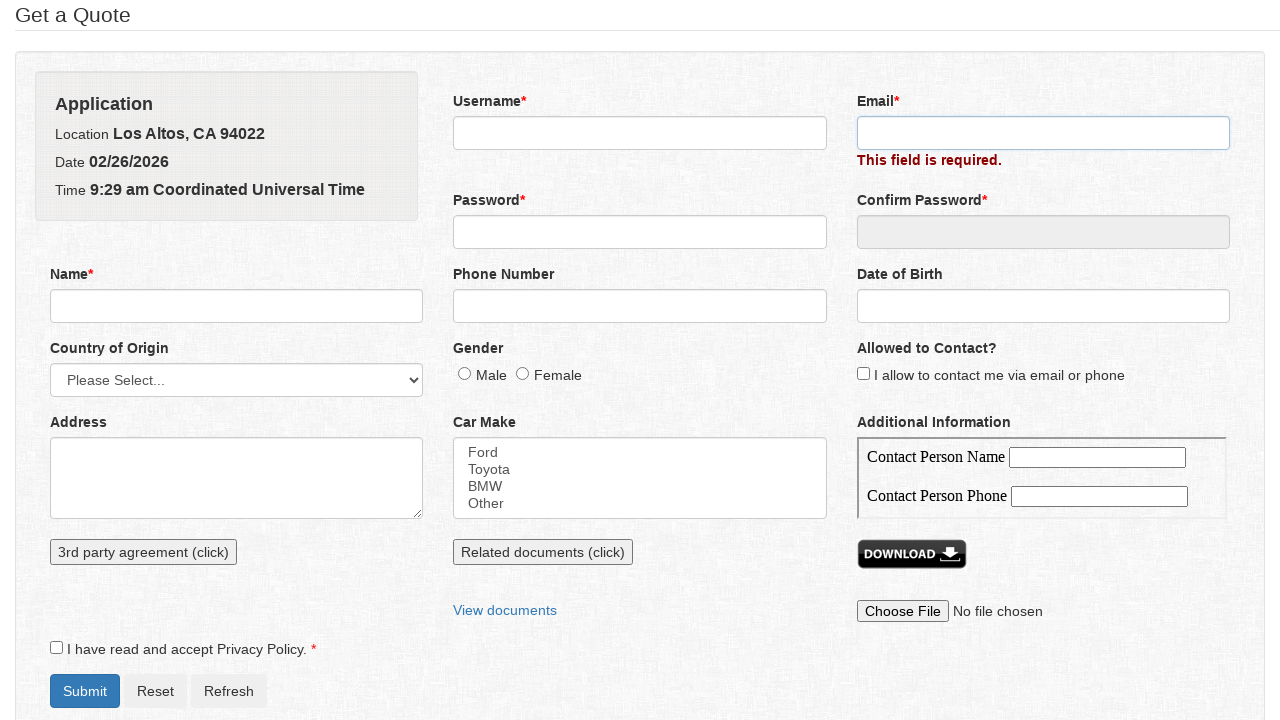

Filled email field with valid format 'Te_st12a.te-ST@test.US' on input[name='email']
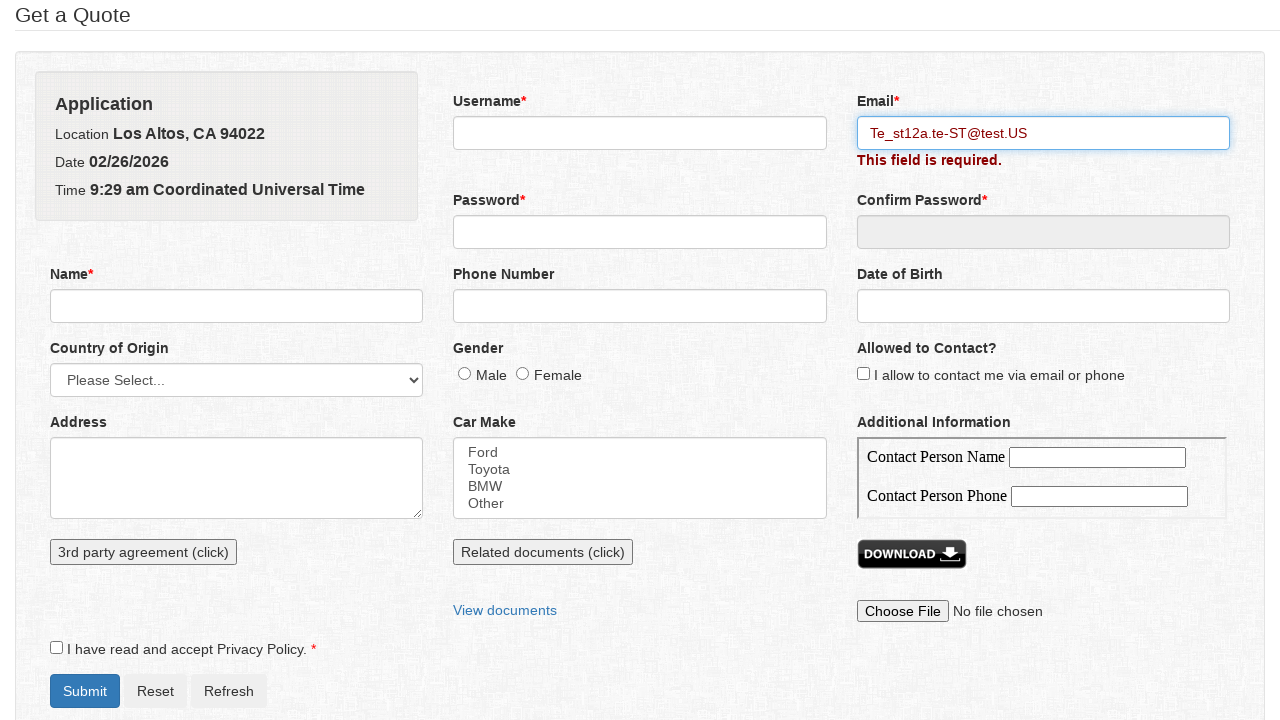

Clicked form submit button to validate valid email at (85, 691) on #formSubmit
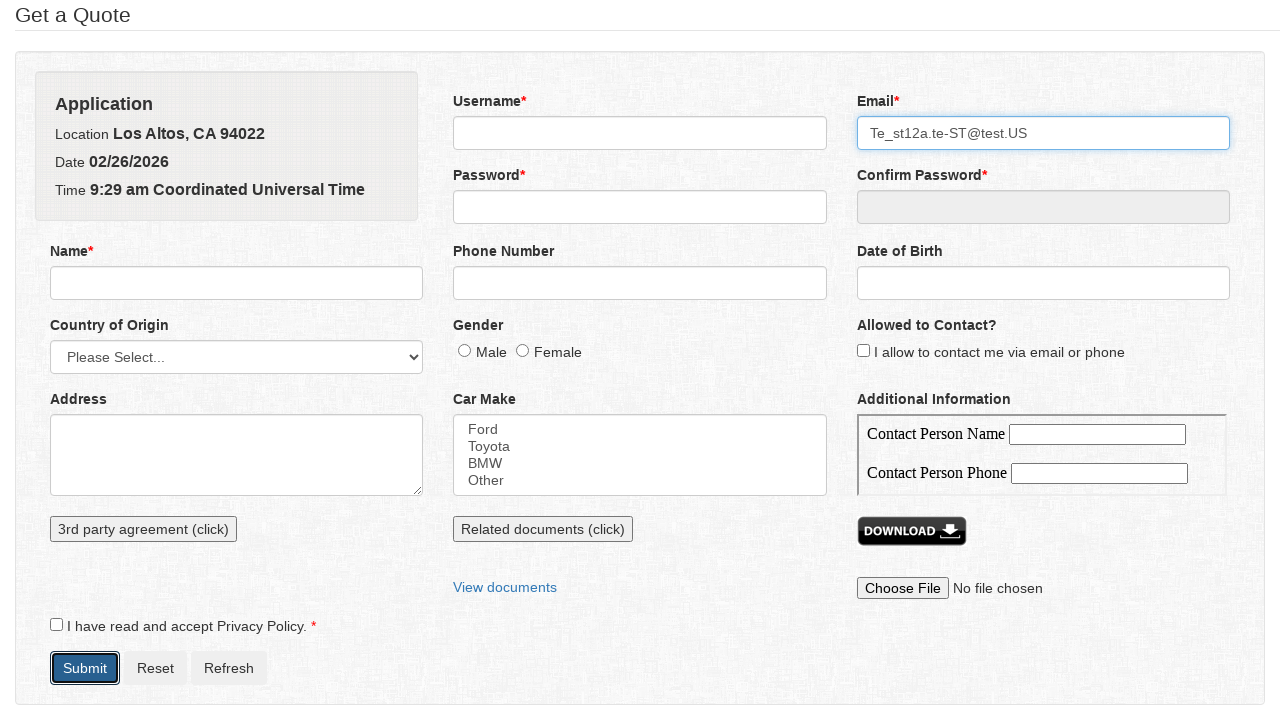

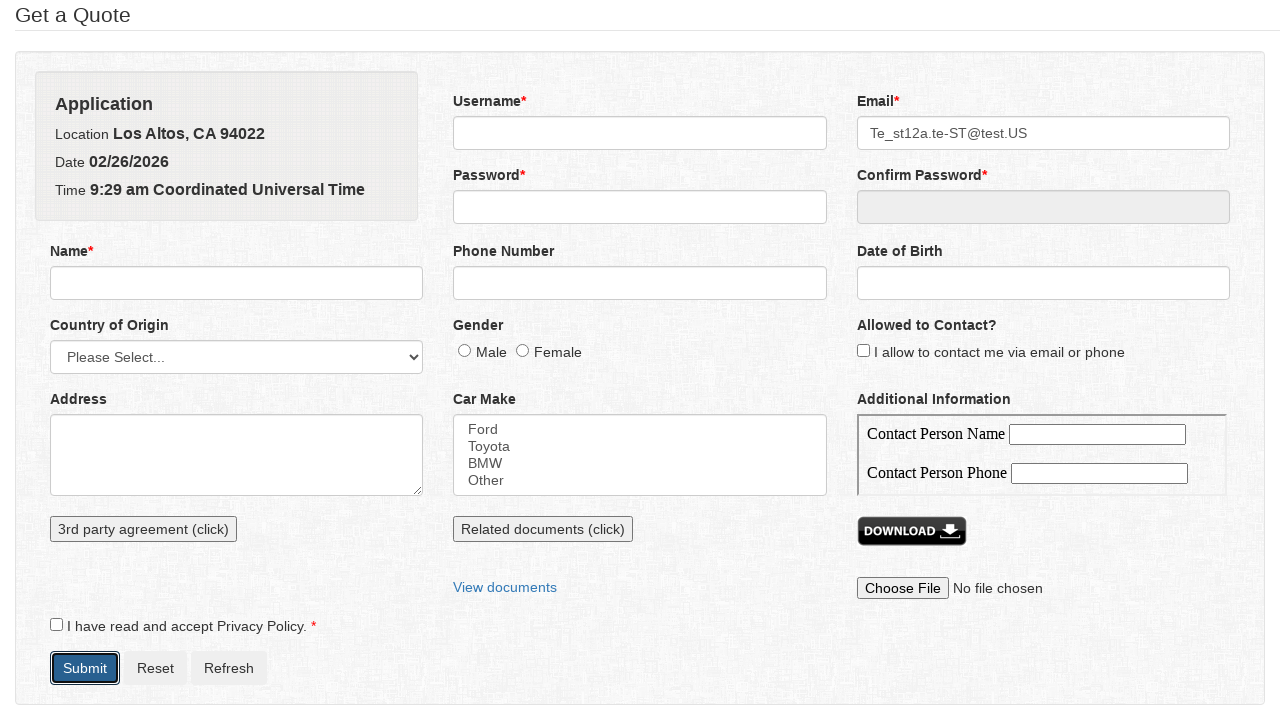